Tests the forgot password functionality by navigating to the reset password form and filling in email and new password fields

Starting URL: https://rahulshettyacademy.com/client/

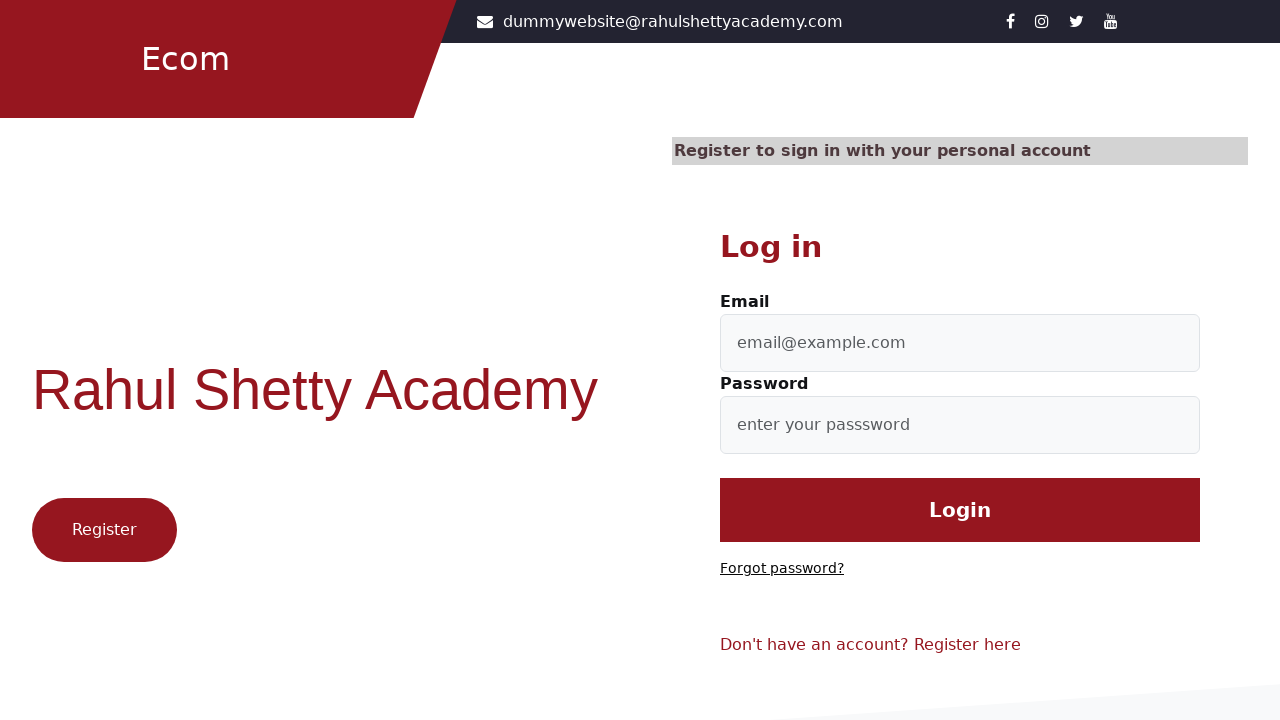

Clicked 'Forgot password?' link to navigate to password reset form at (782, 569) on text=Forgot password?
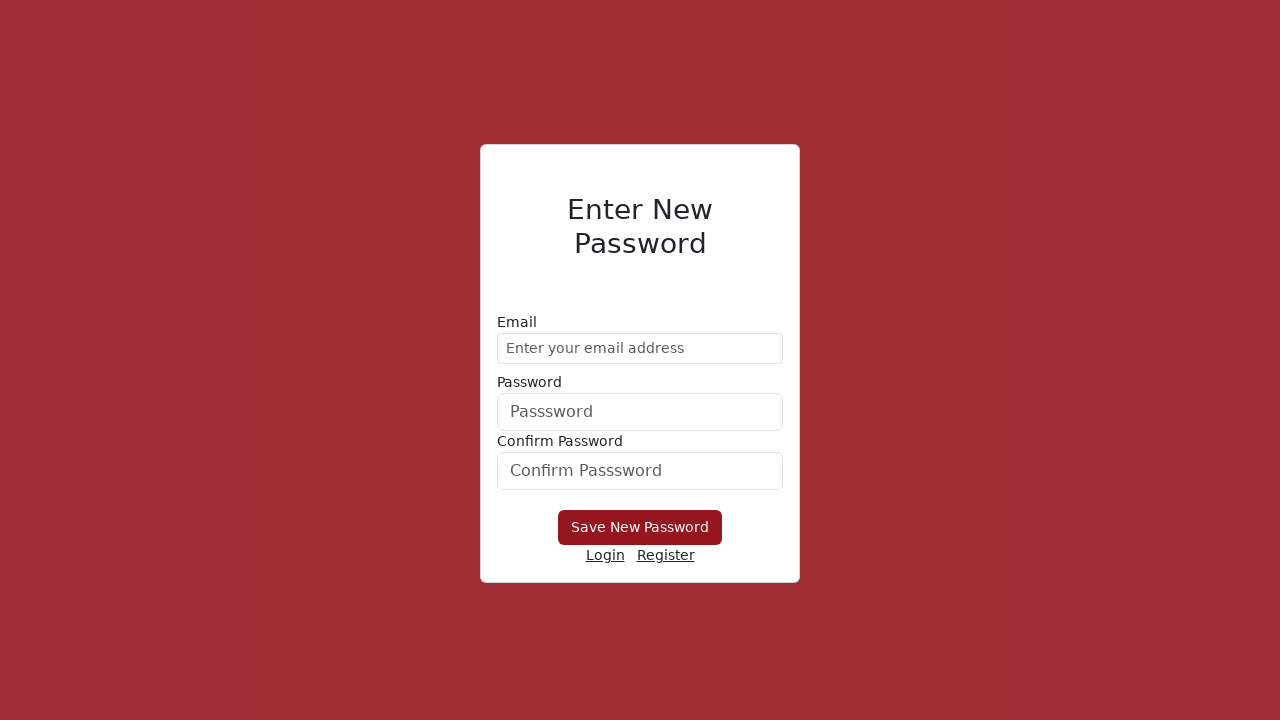

Filled email field with 'demo@gmail.com' on //form/div[1]/input
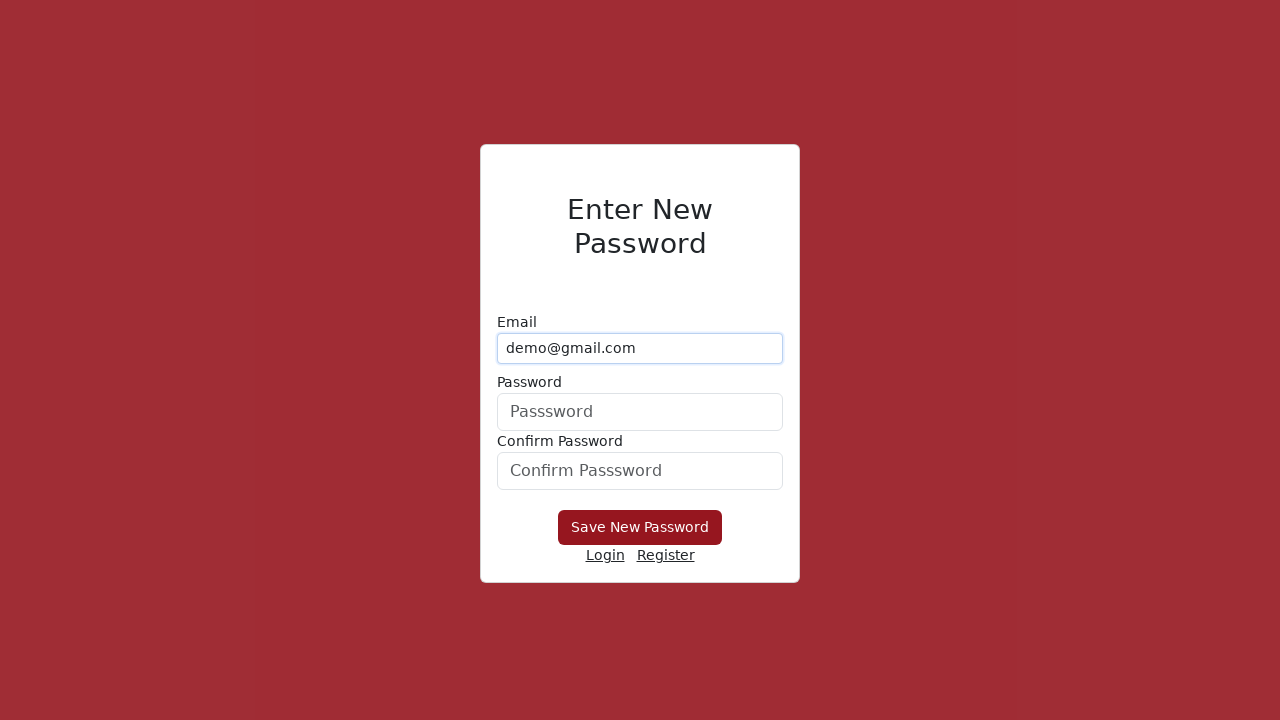

Filled new password field with 'Helloo@1234' on form div:nth-child(2) input
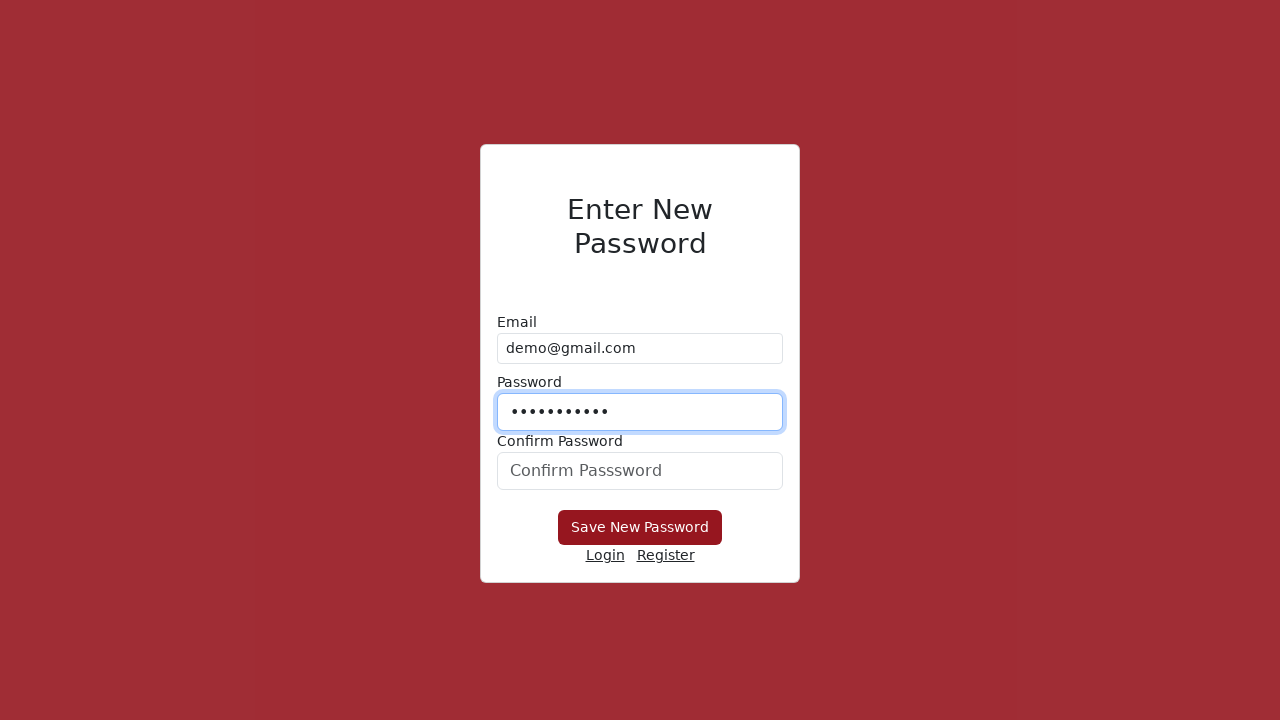

Filled confirm password field with 'Helloo@1234' on #confirmPassword
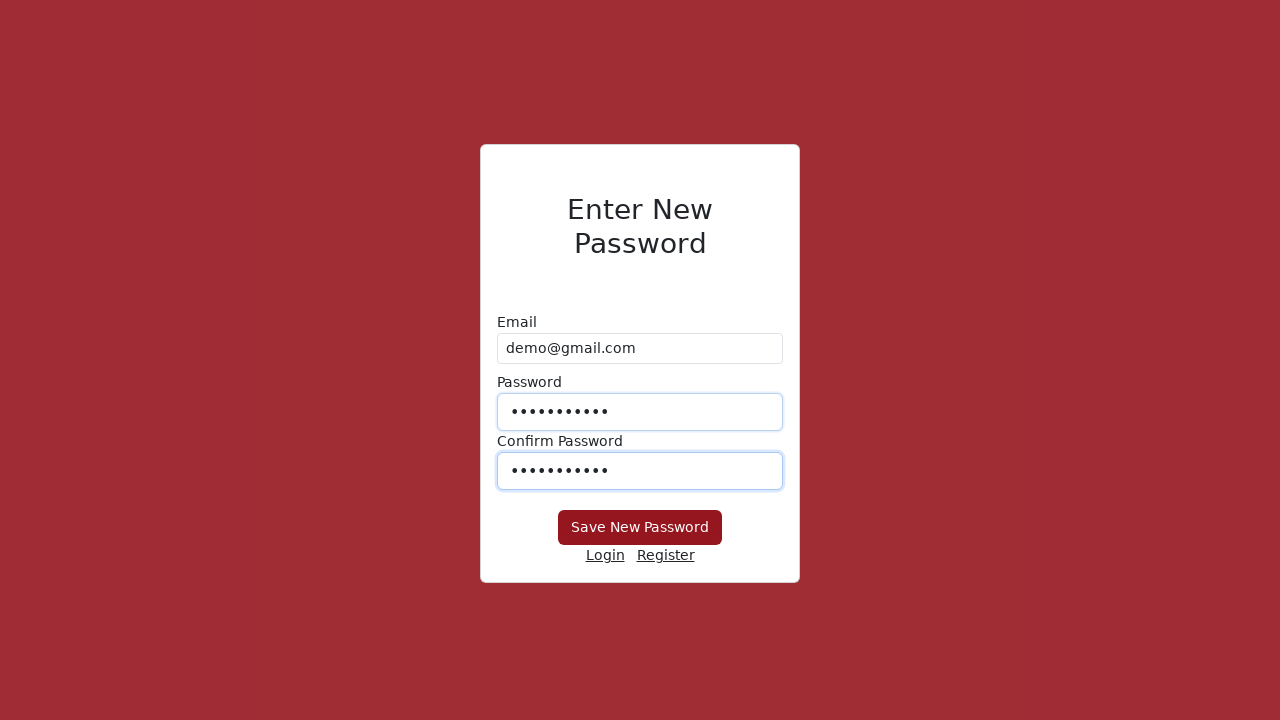

Clicked submit button to reset password at (640, 528) on xpath=//button[@type='submit']
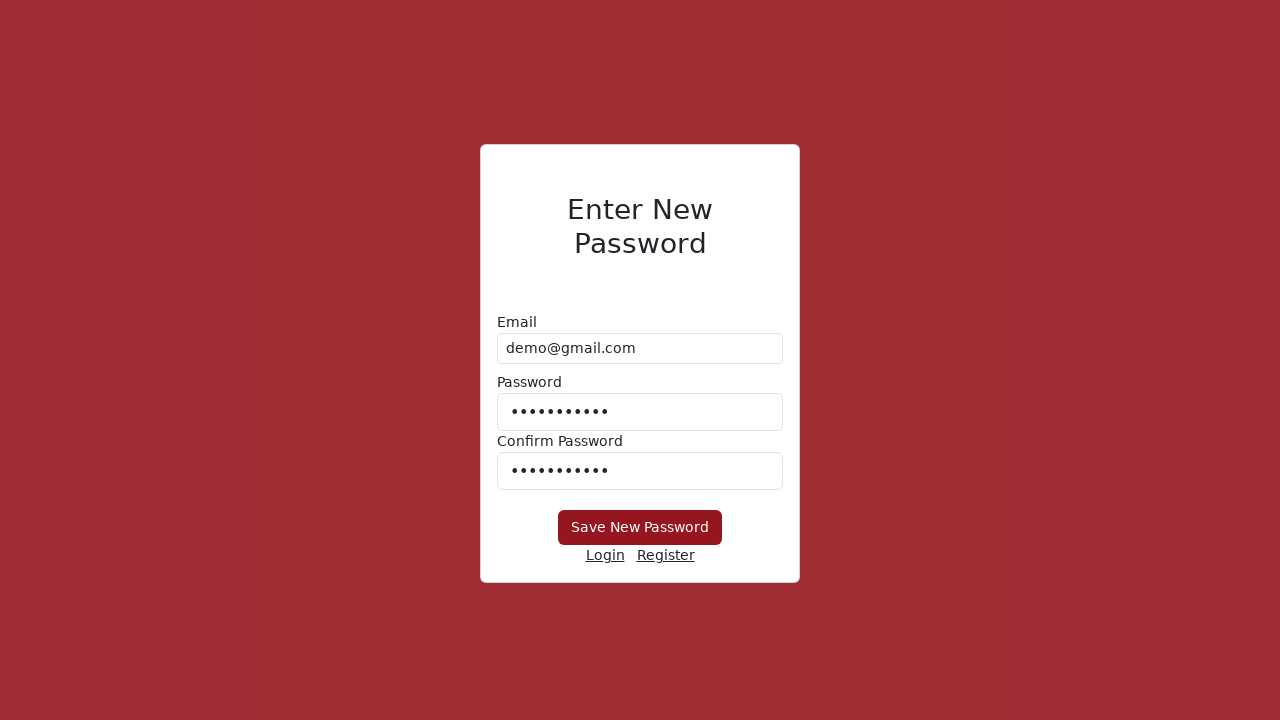

Clicked 'Save New Password' button to confirm password reset at (640, 528) on text=Save New Password
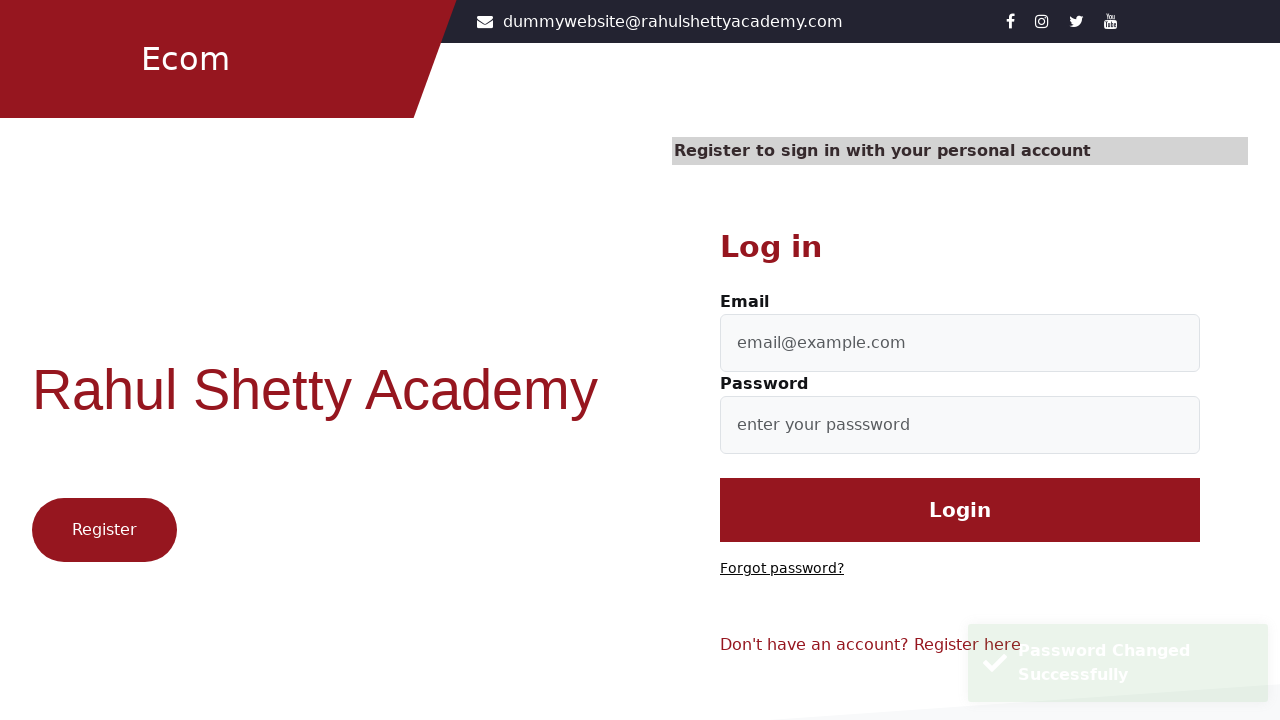

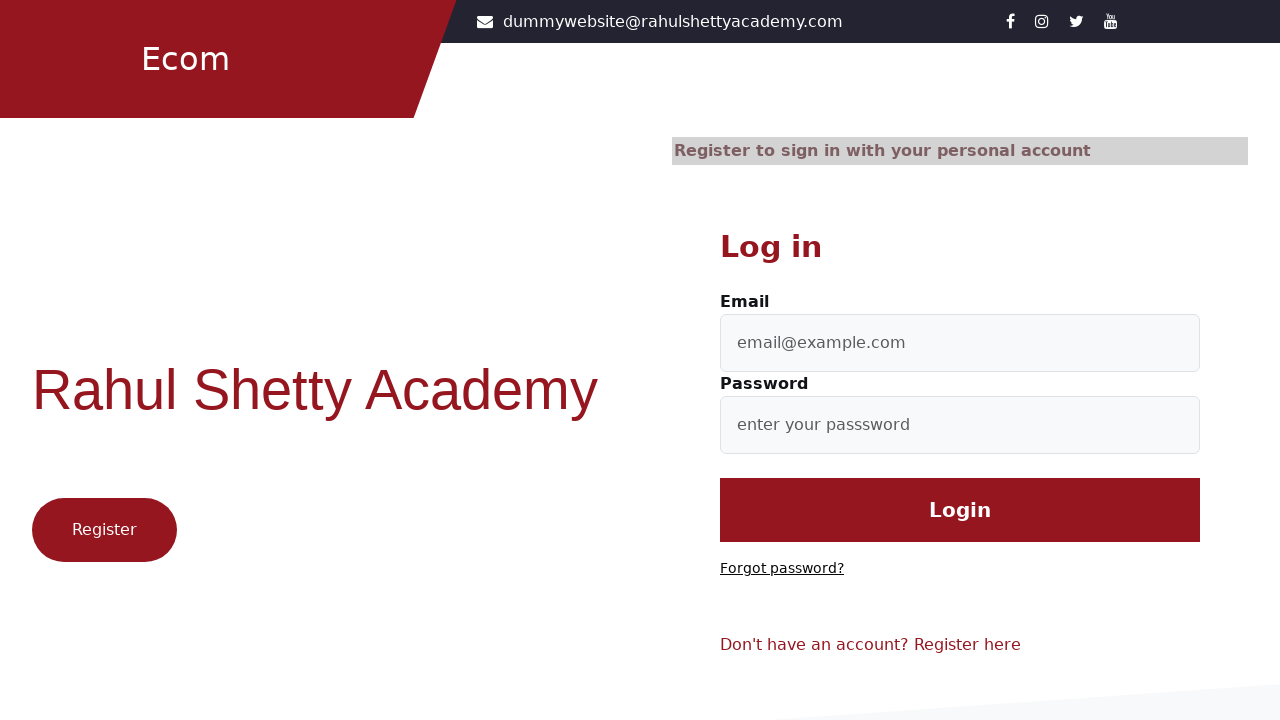